Tests textarea field by entering text and verifying the value is captured correctly

Starting URL: https://www.selenium.dev/selenium/web/index.html

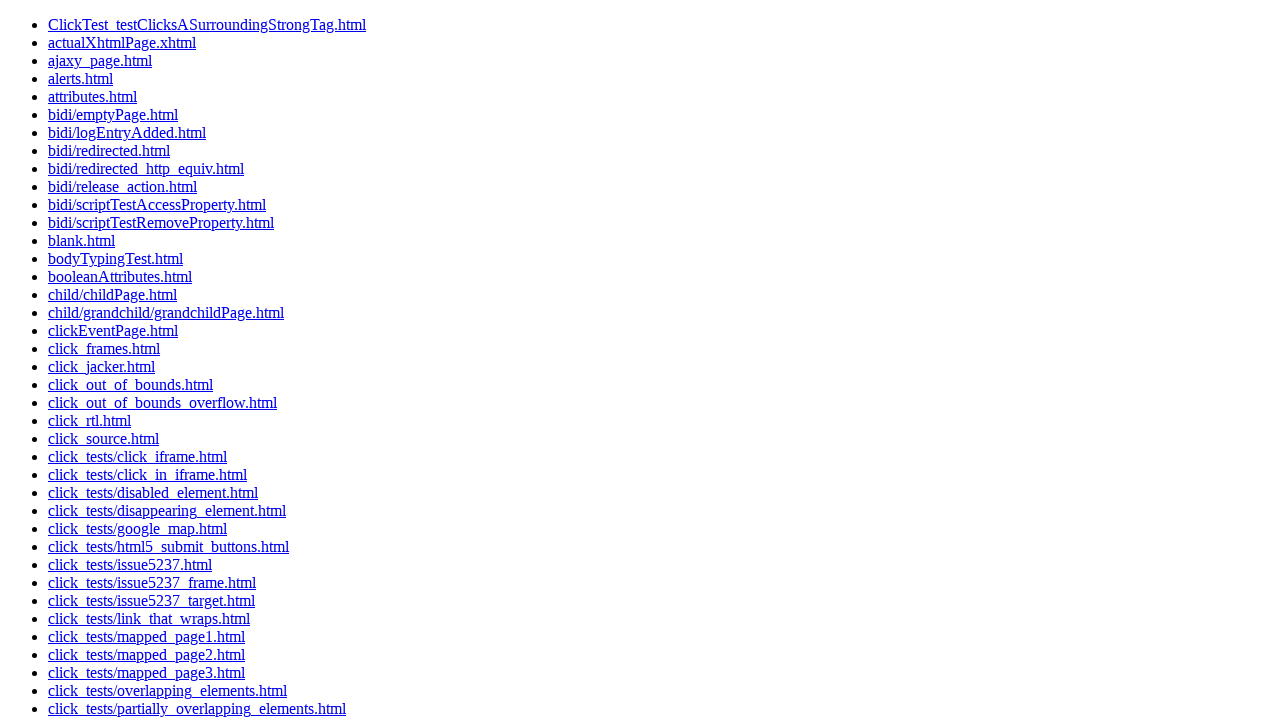

Clicked on web-form link at (95, 586) on a[href='web-form.html']
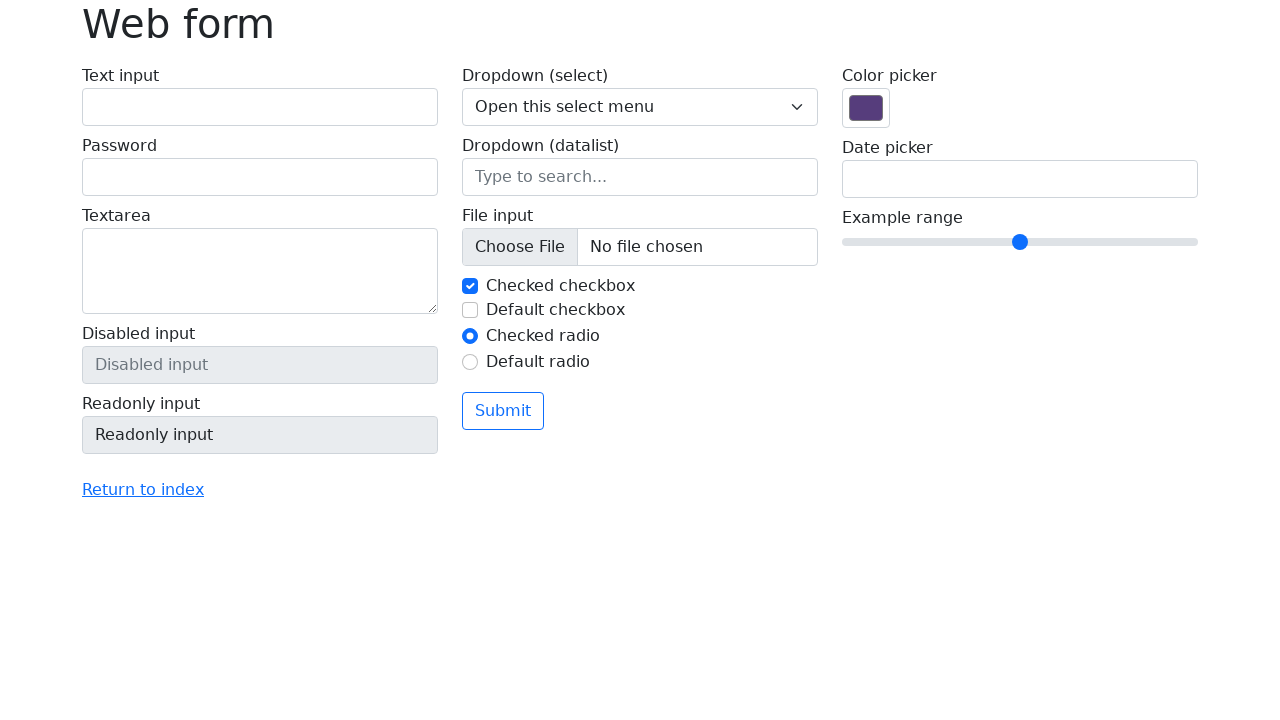

Filled textarea field with 'uwuwu' on textarea[name='my-textarea']
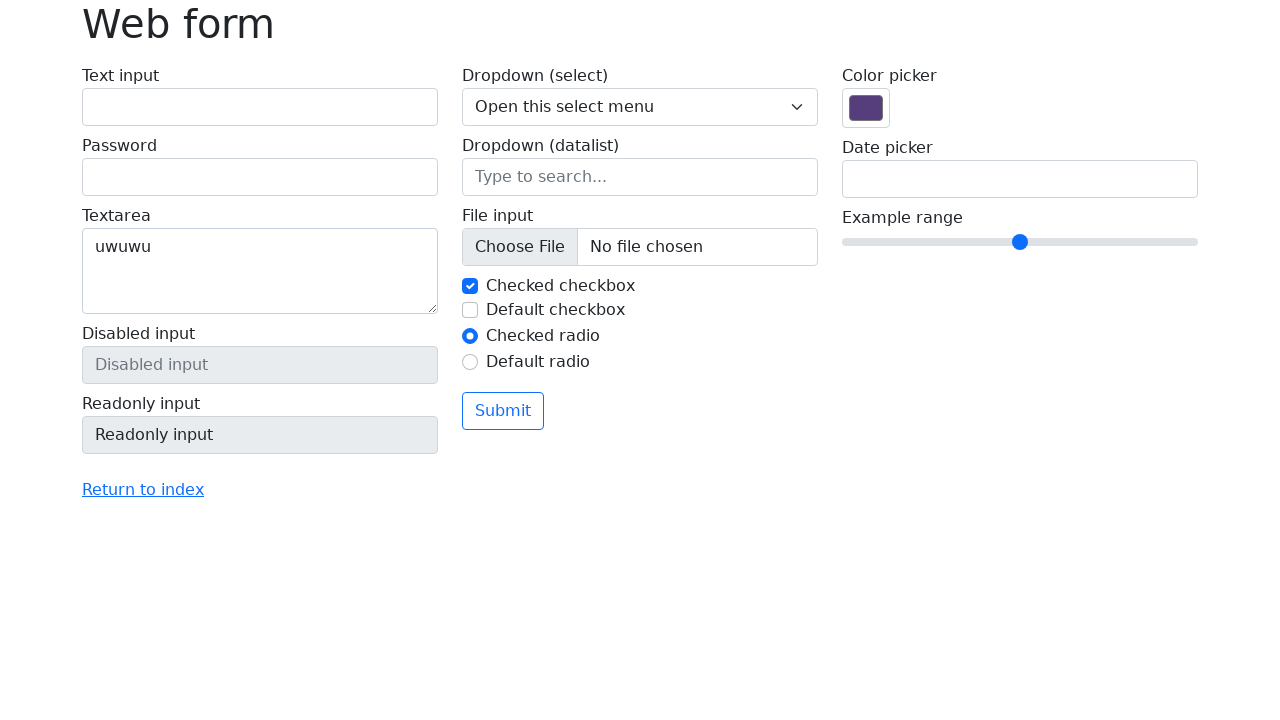

Verified textarea contains the correct value 'uwuwu'
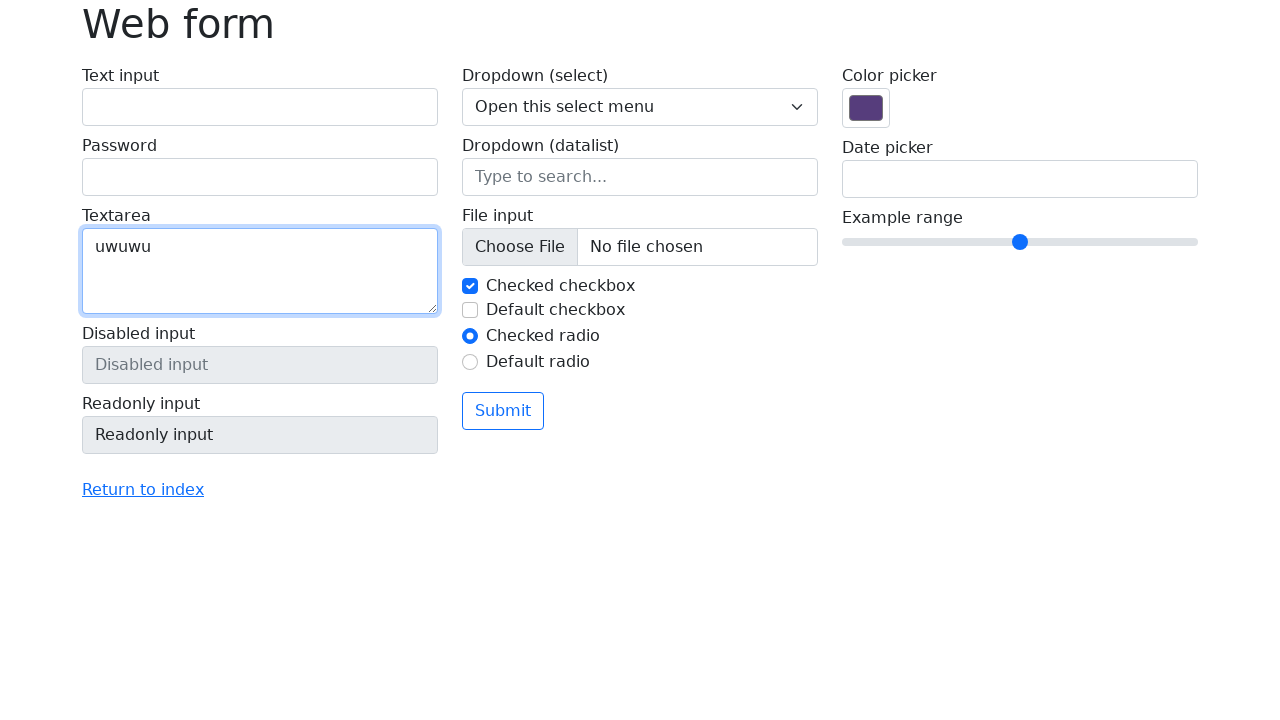

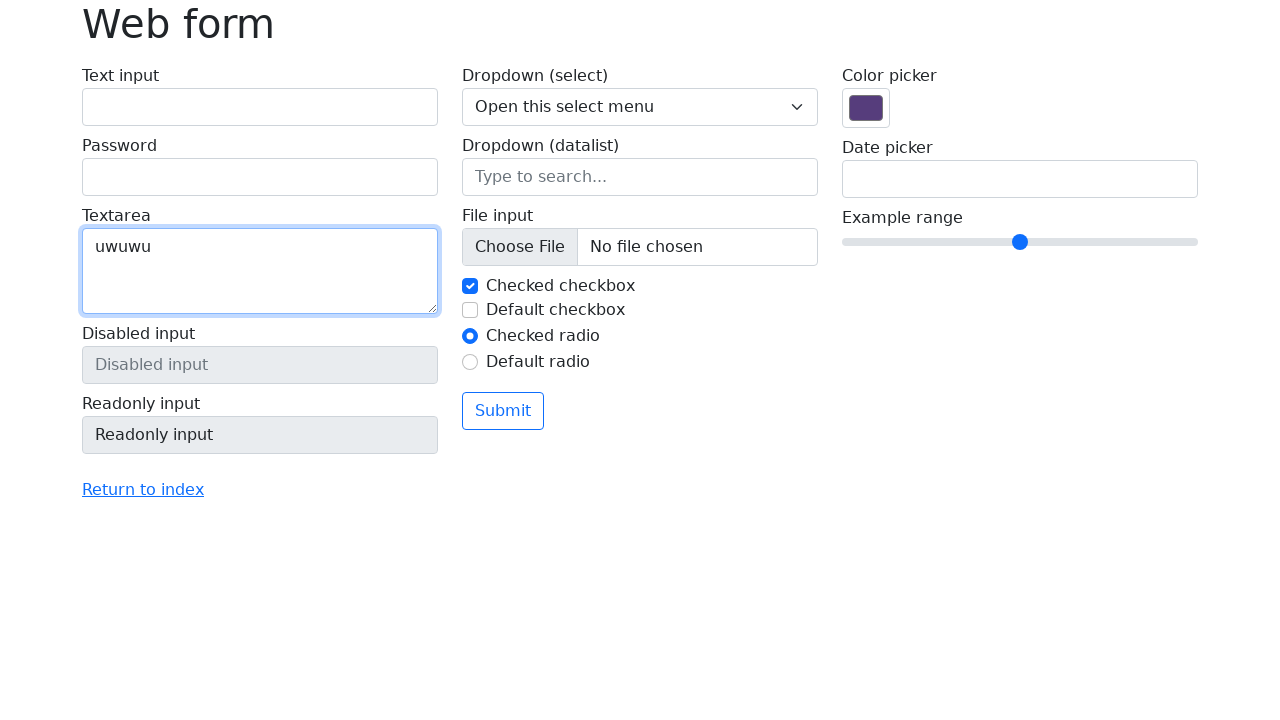